Tests ascending sort functionality of the Due column in table2 using semantic class selectors by clicking the dues column header

Starting URL: http://the-internet.herokuapp.com/tables

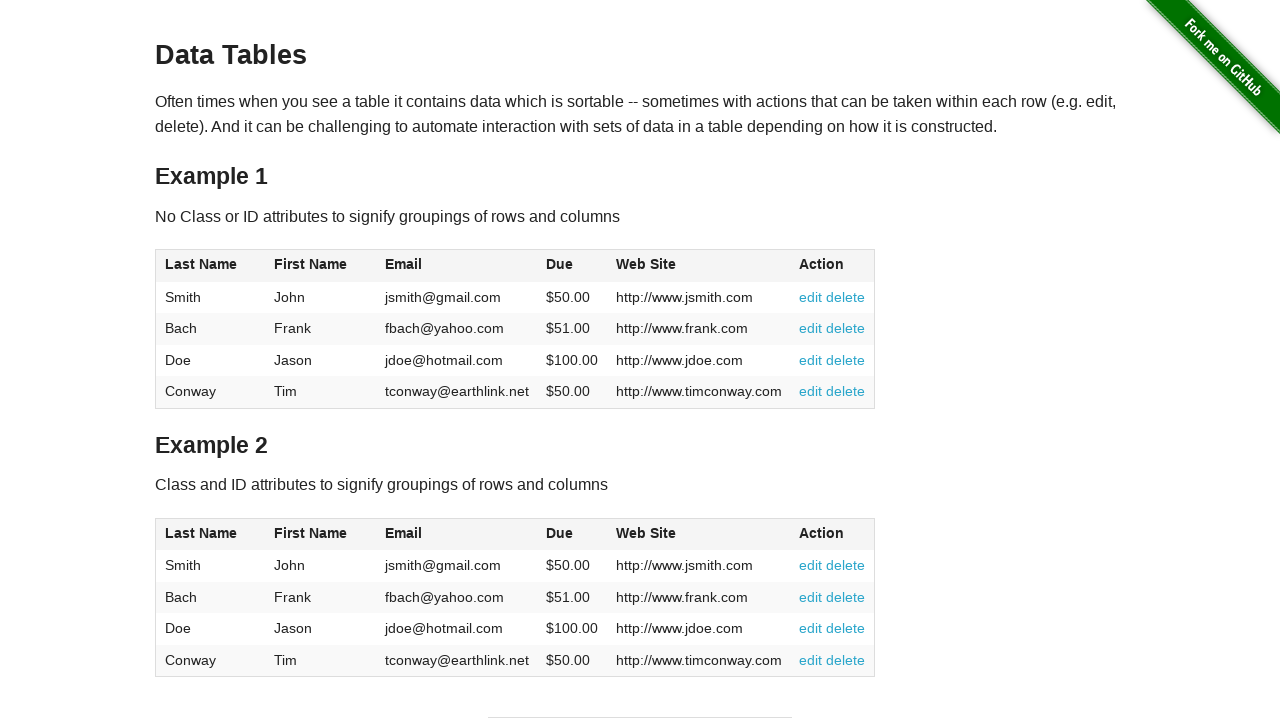

Clicked the Due column header in table2 to trigger ascending sort at (560, 533) on #table2 thead .dues
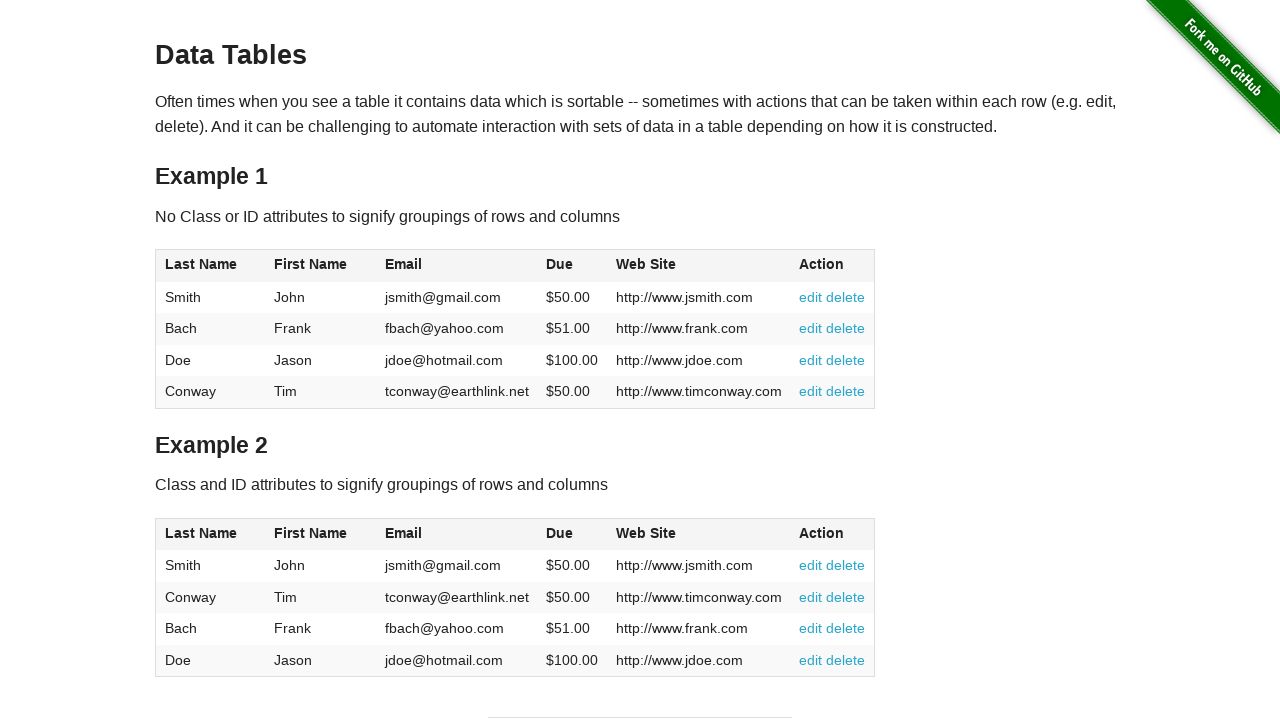

Waited for table2 to update after sort action
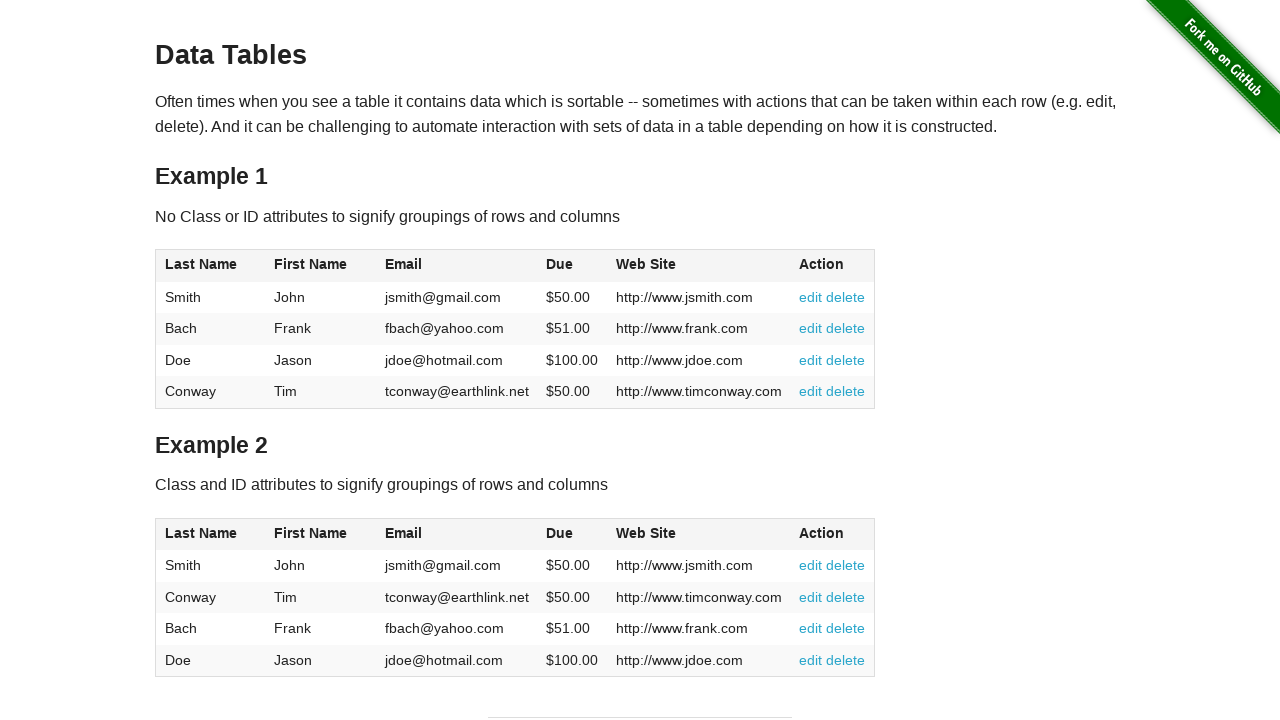

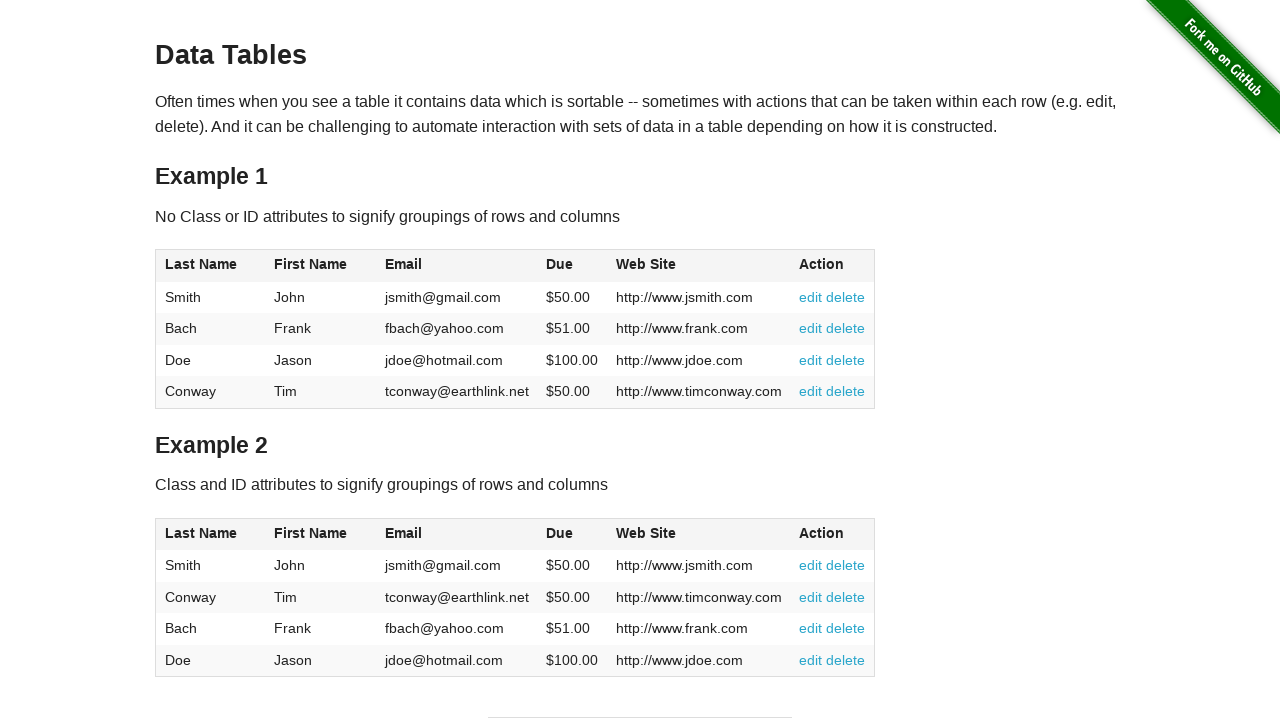